Tests multiple window handling by clicking a link to open a new window, switching between parent and child windows, and verifying content on each window.

Starting URL: https://the-internet.herokuapp.com/

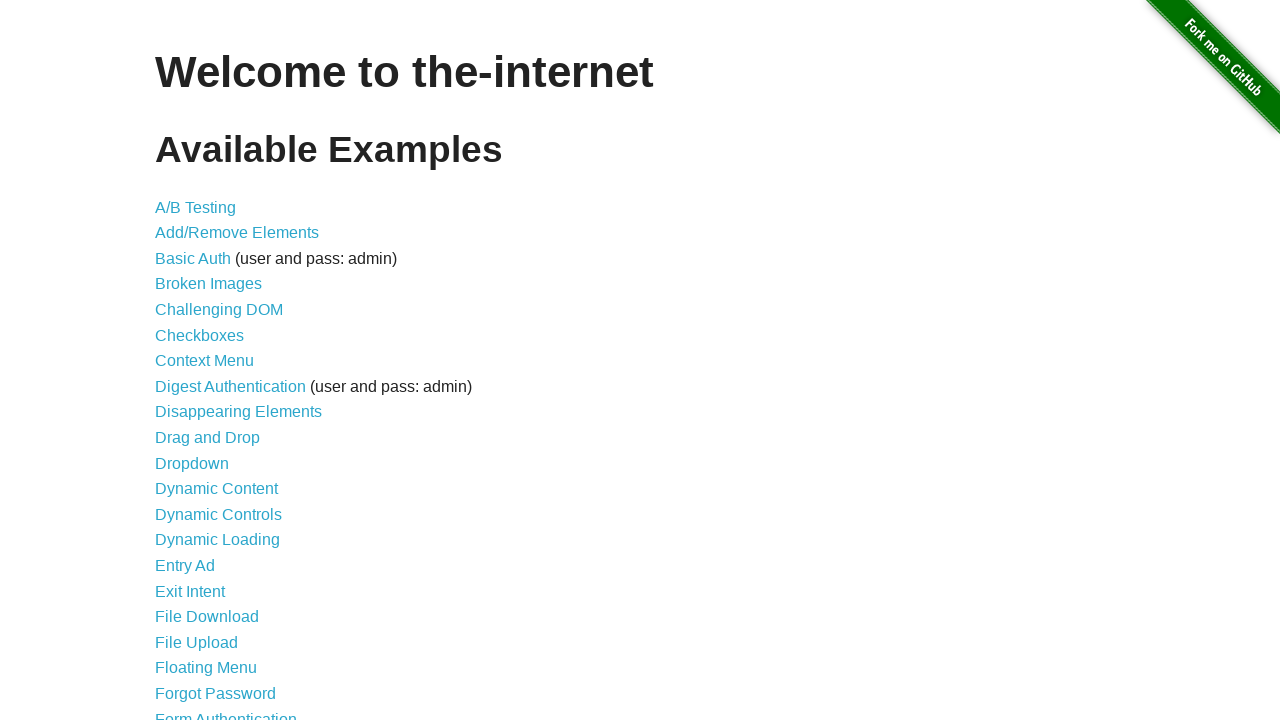

Clicked on 'Multiple Windows' link at (218, 369) on text=Multiple Windows
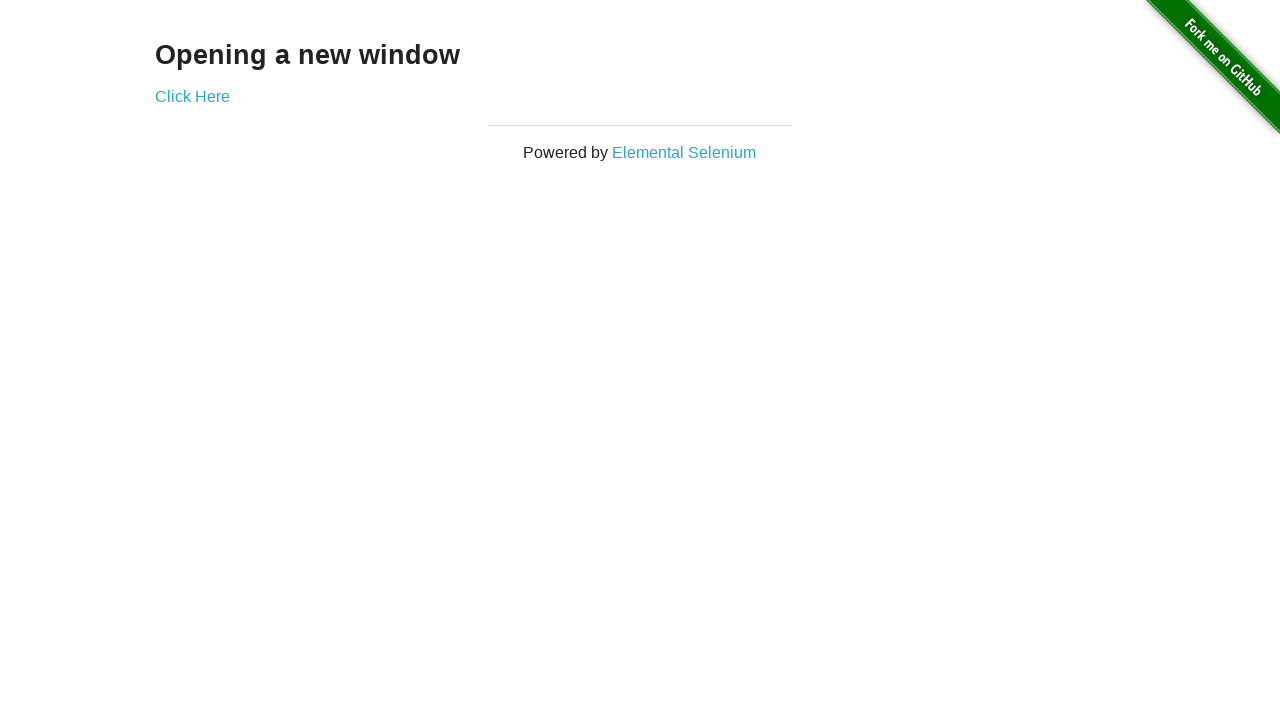

Waited for 'Click Here' link to load
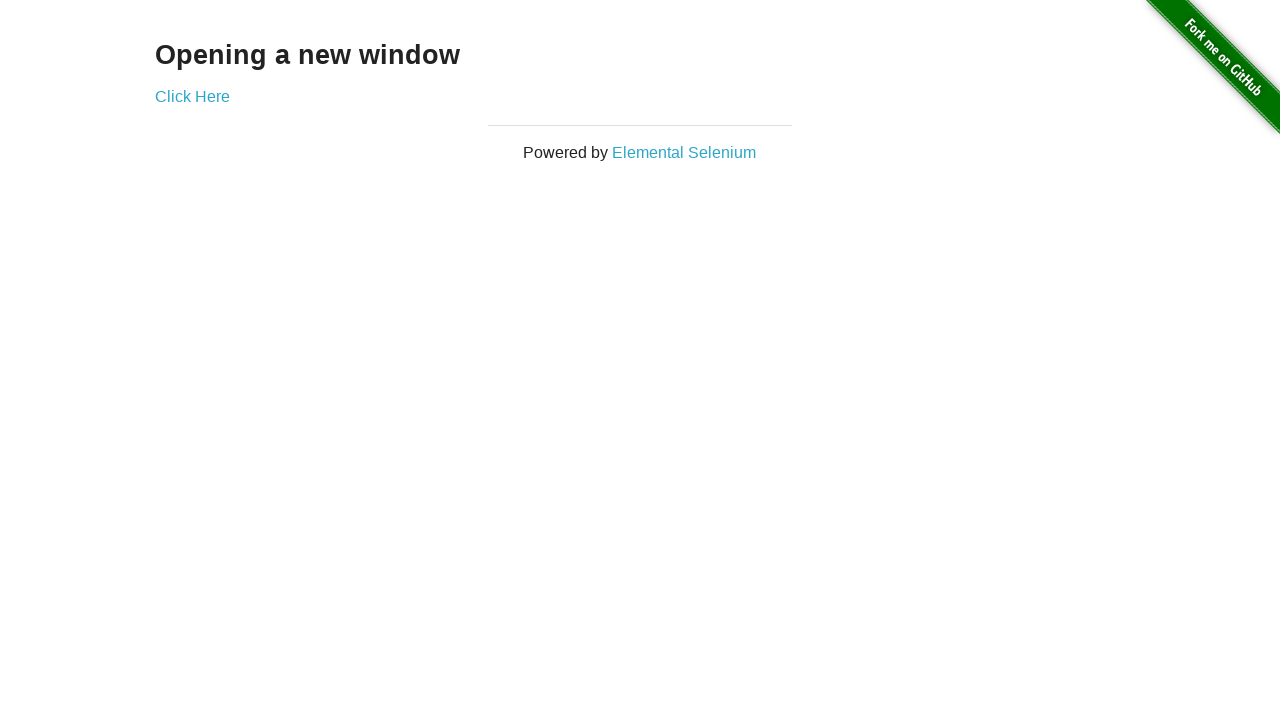

Clicked 'Click Here' link to open new window at (192, 96) on text=Click Here
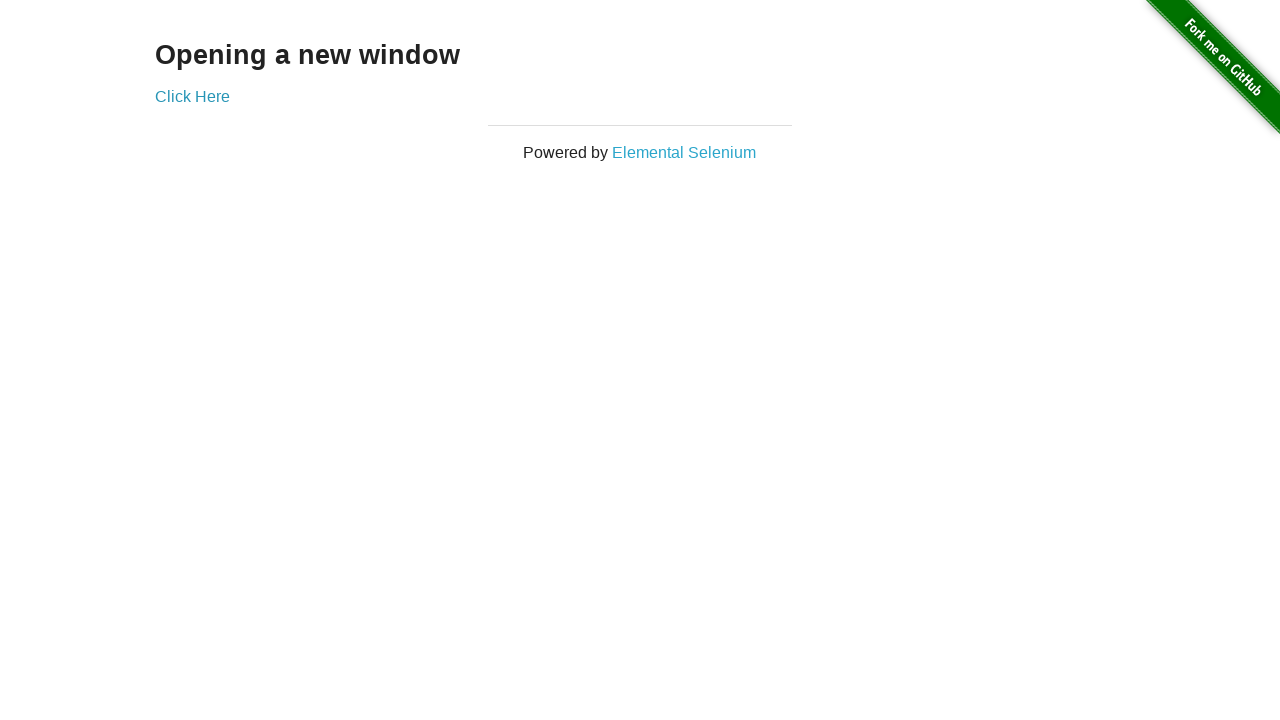

Obtained reference to child window
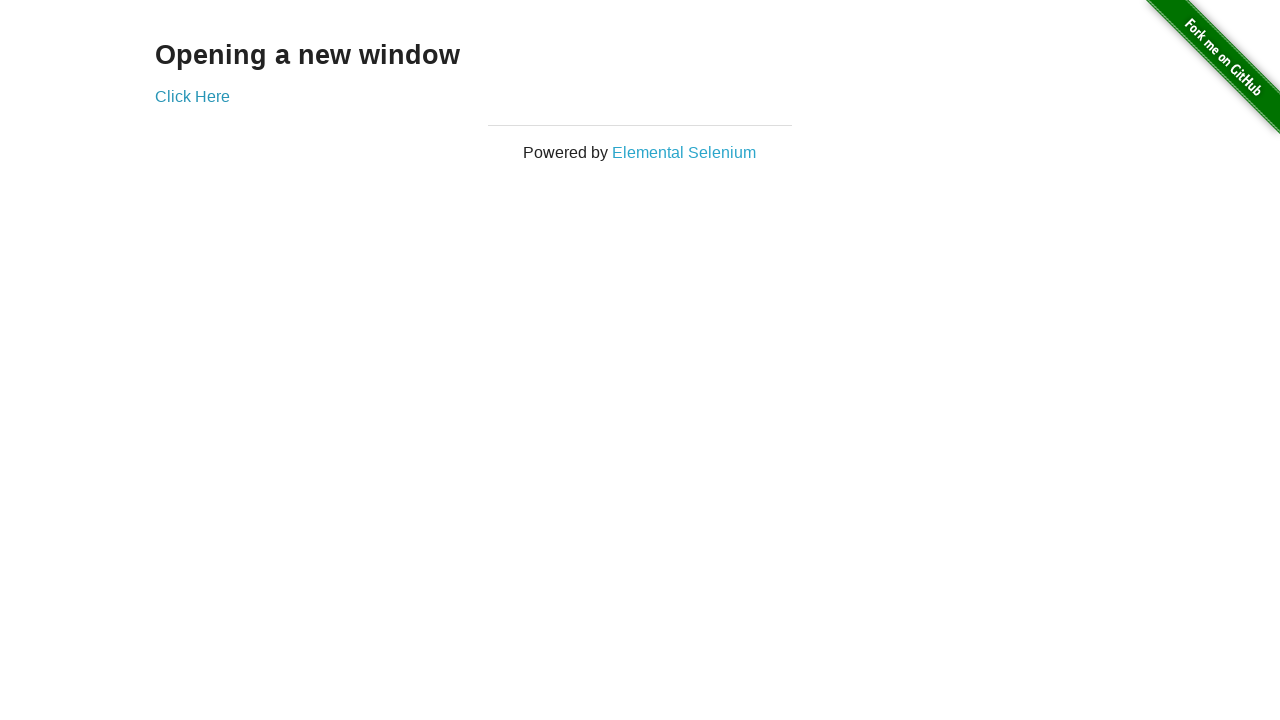

Child window loaded successfully
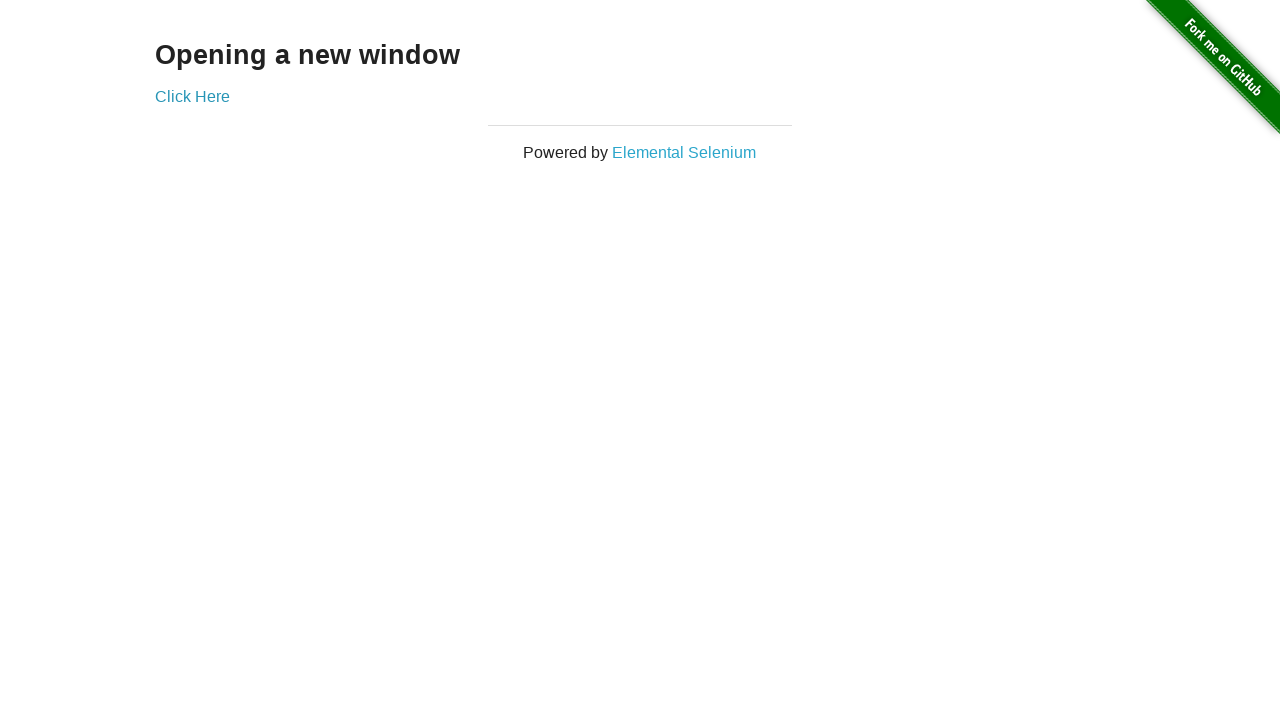

Retrieved h3 text from child window: 'New Window'
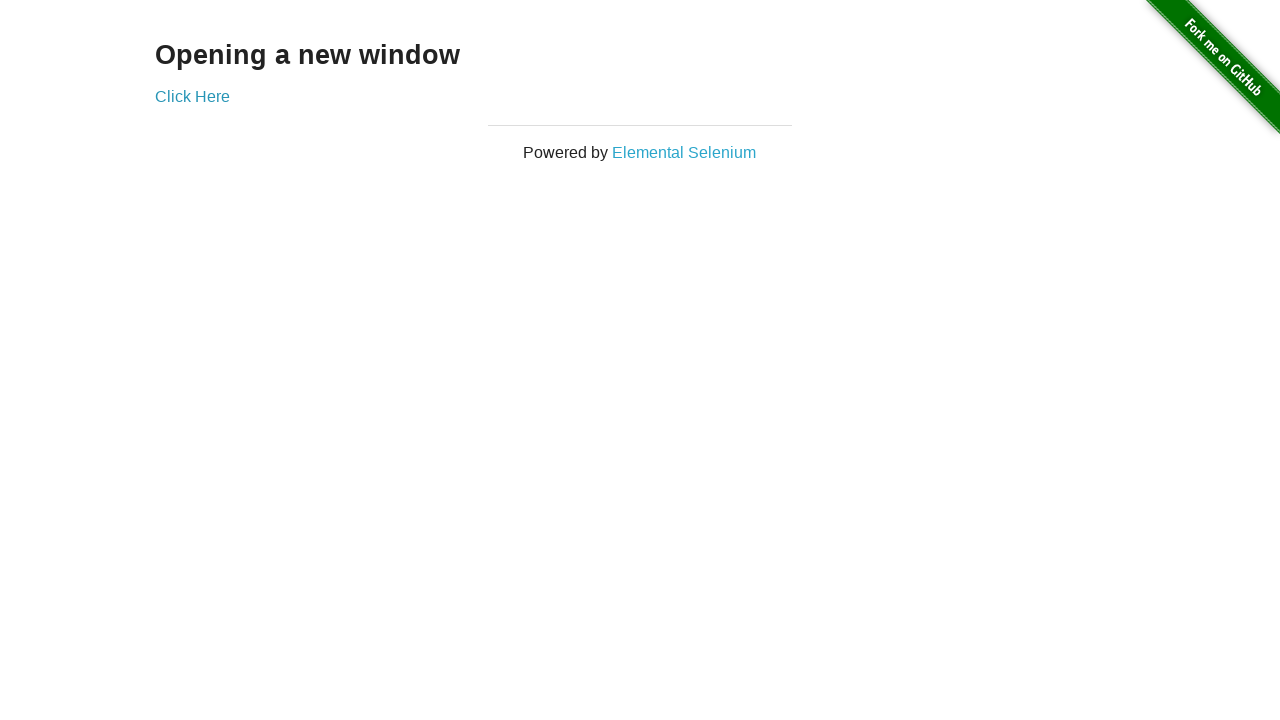

Retrieved h3 text from parent window: 'Opening a new window'
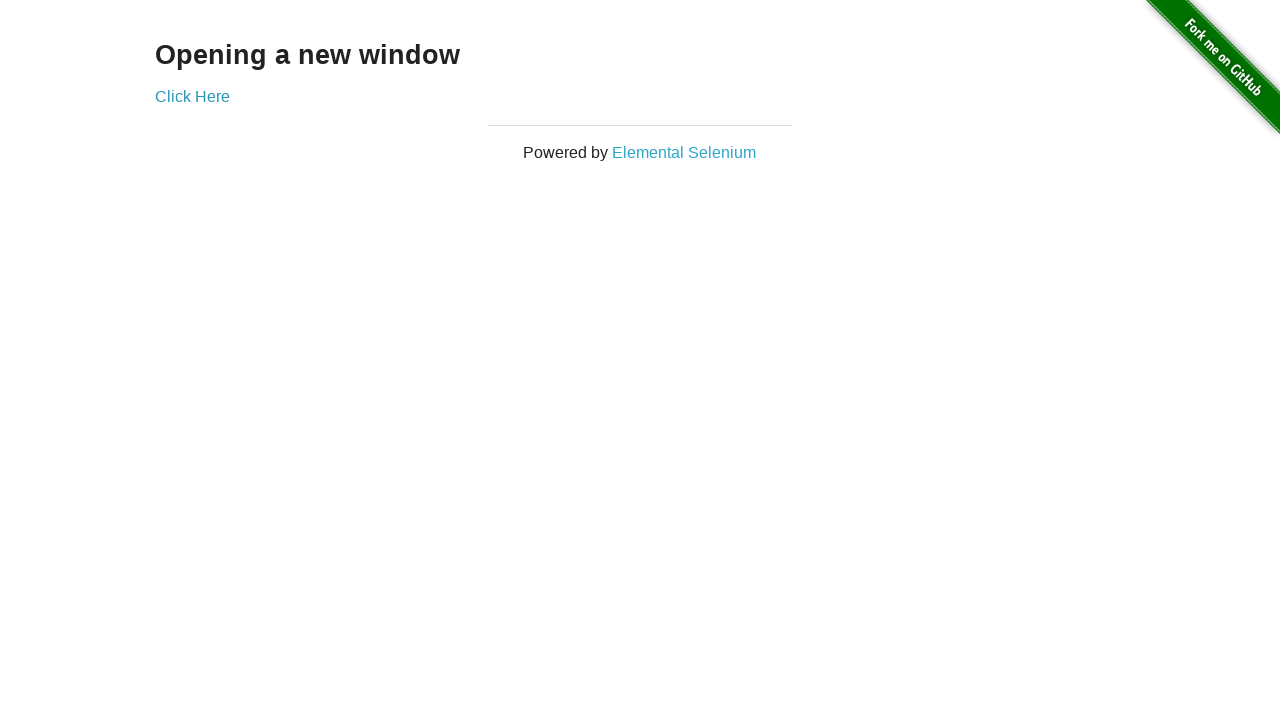

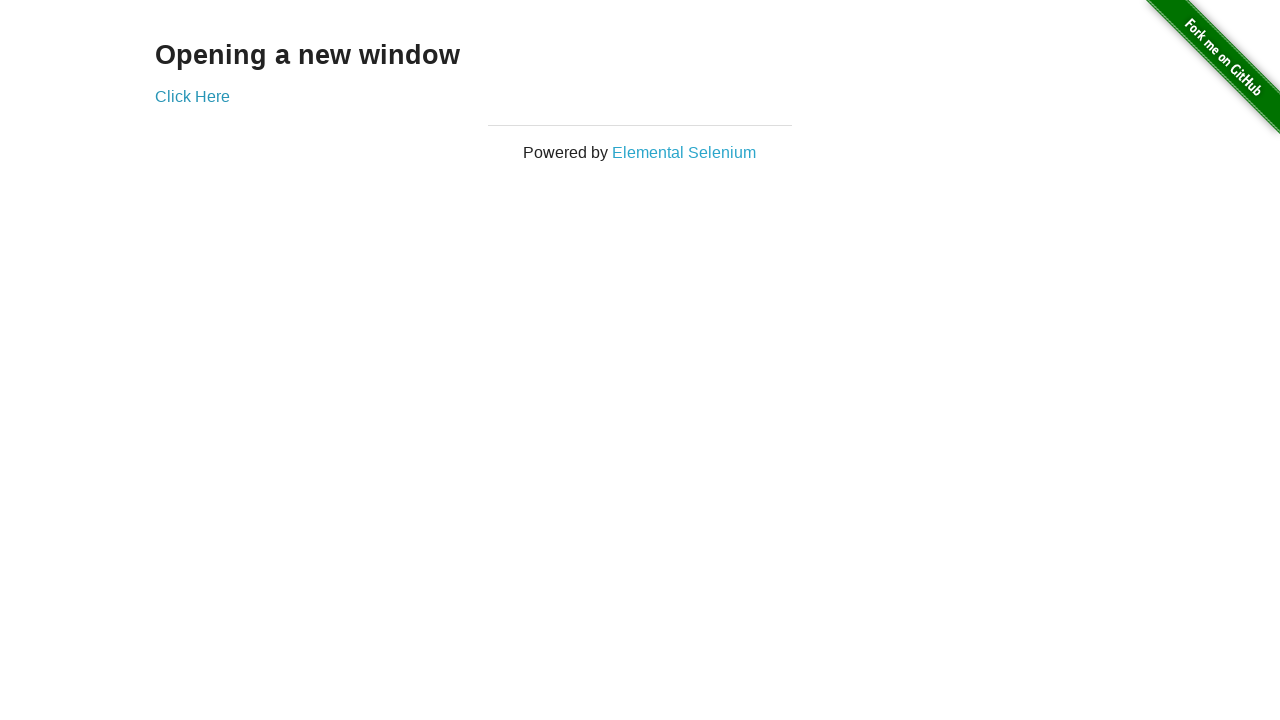